Tests login form validation with both invalid username and password, verifying the error message is displayed correctly

Starting URL: https://www.saucedemo.com/

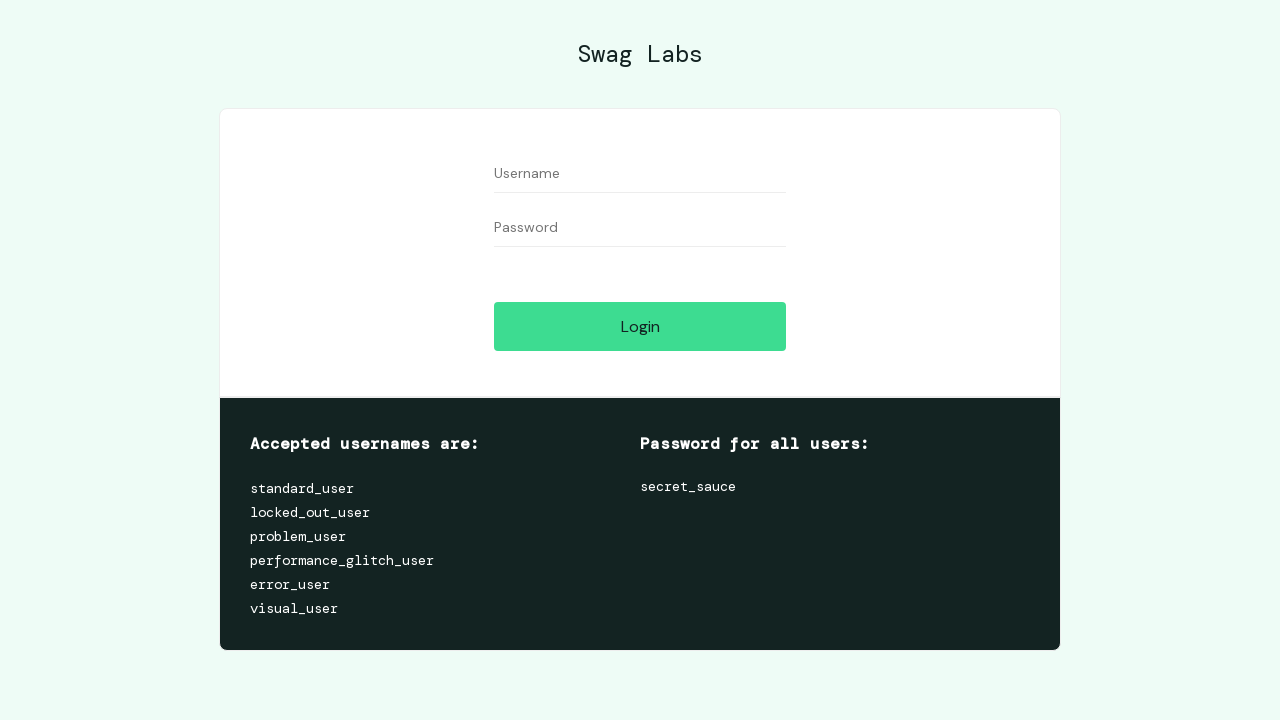

Filled username field with invalid username 'user23' on #user-name
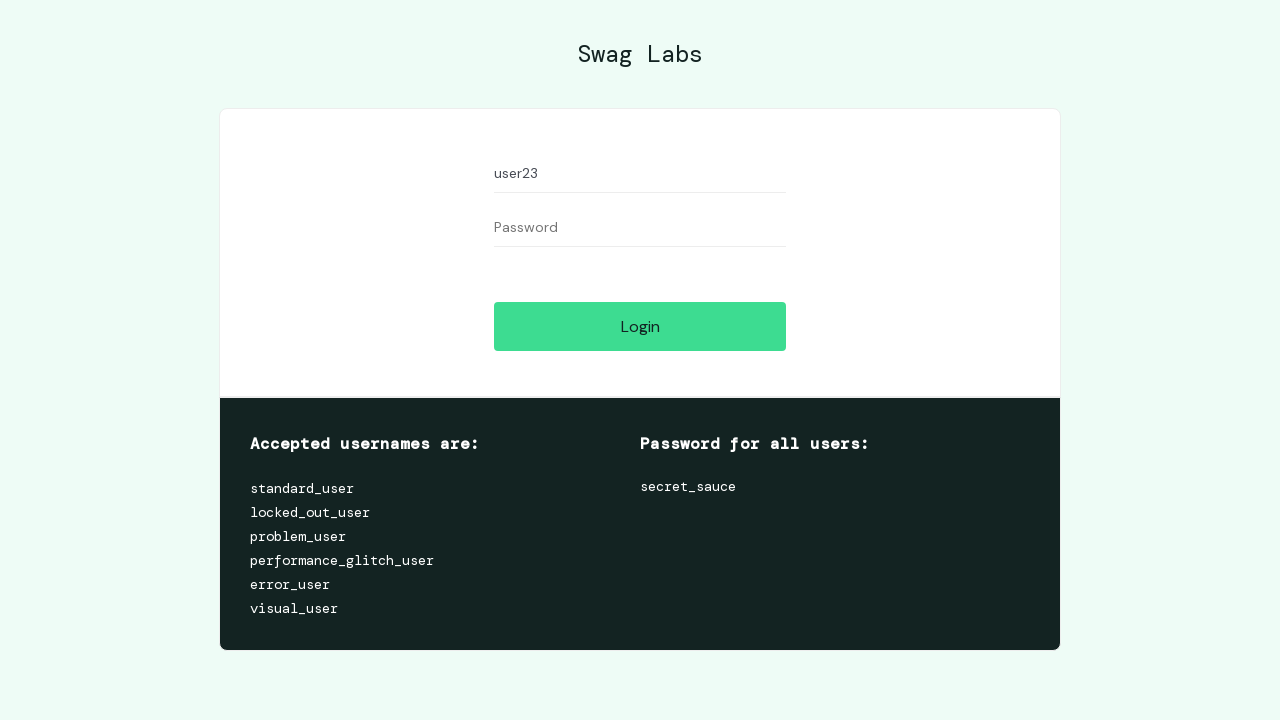

Filled password field with invalid password 'secret1' on #password
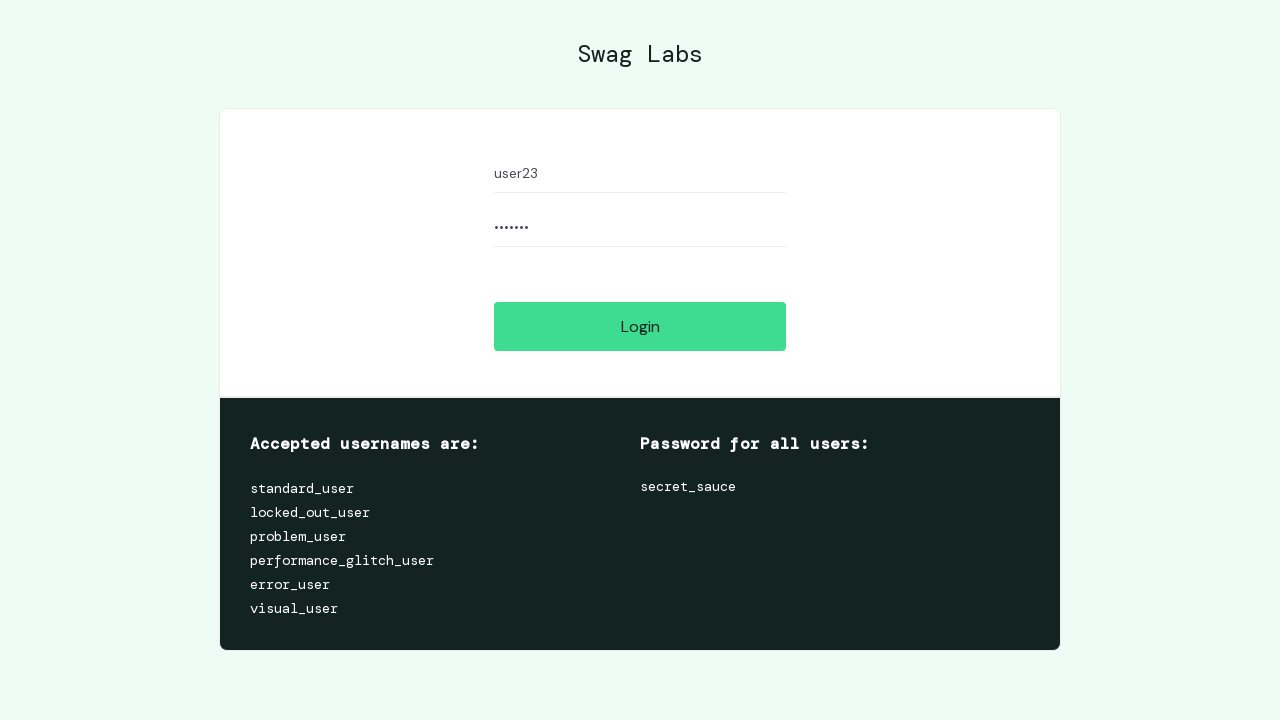

Clicked login button to attempt authentication at (640, 326) on #login-button
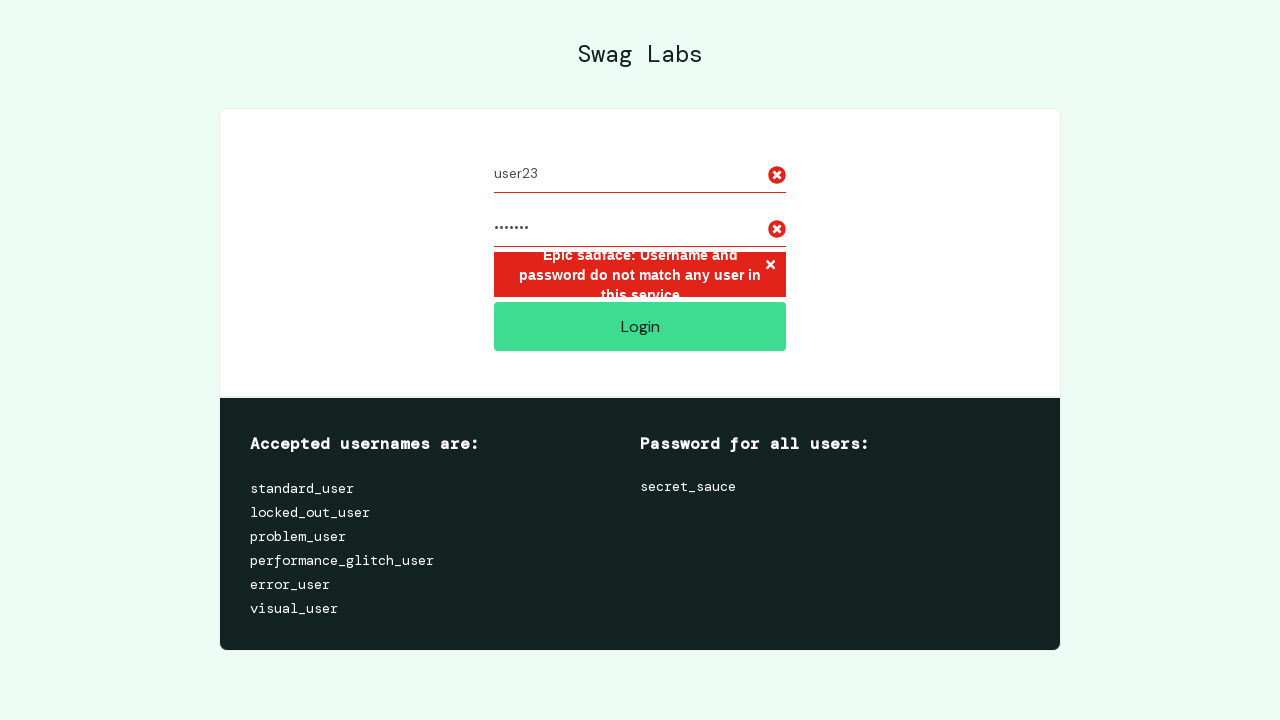

Error message element appeared on the page
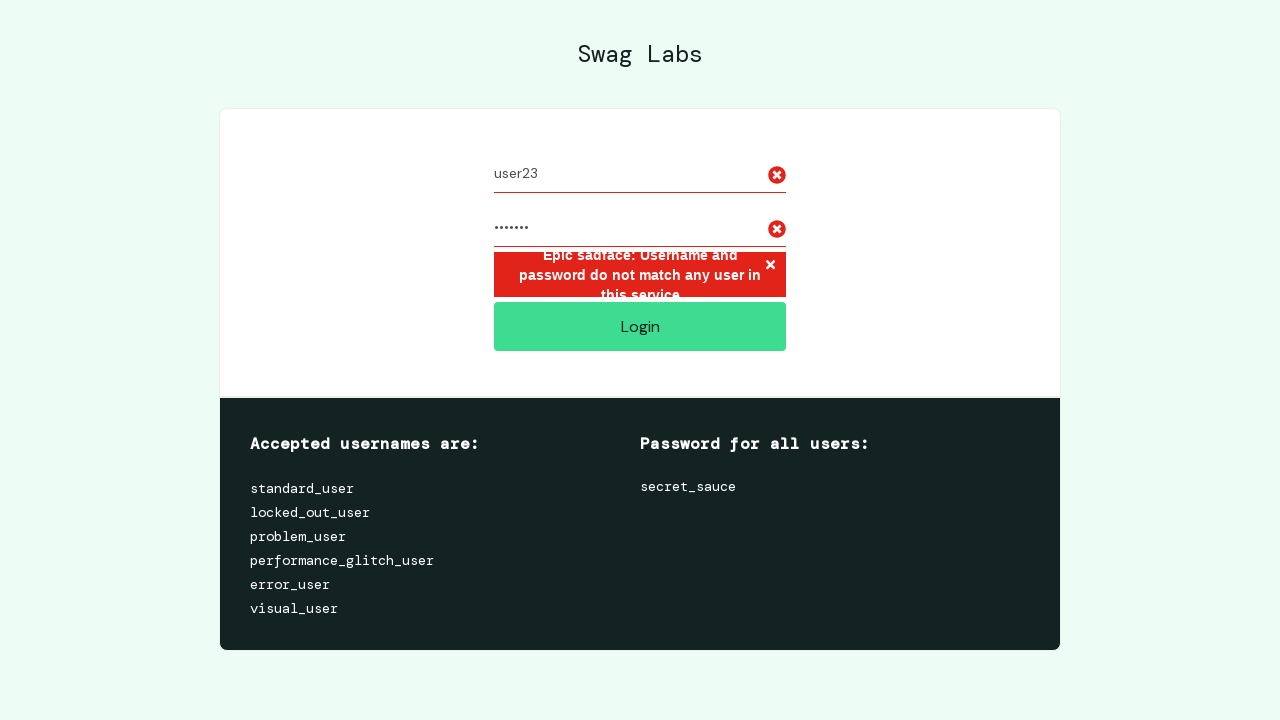

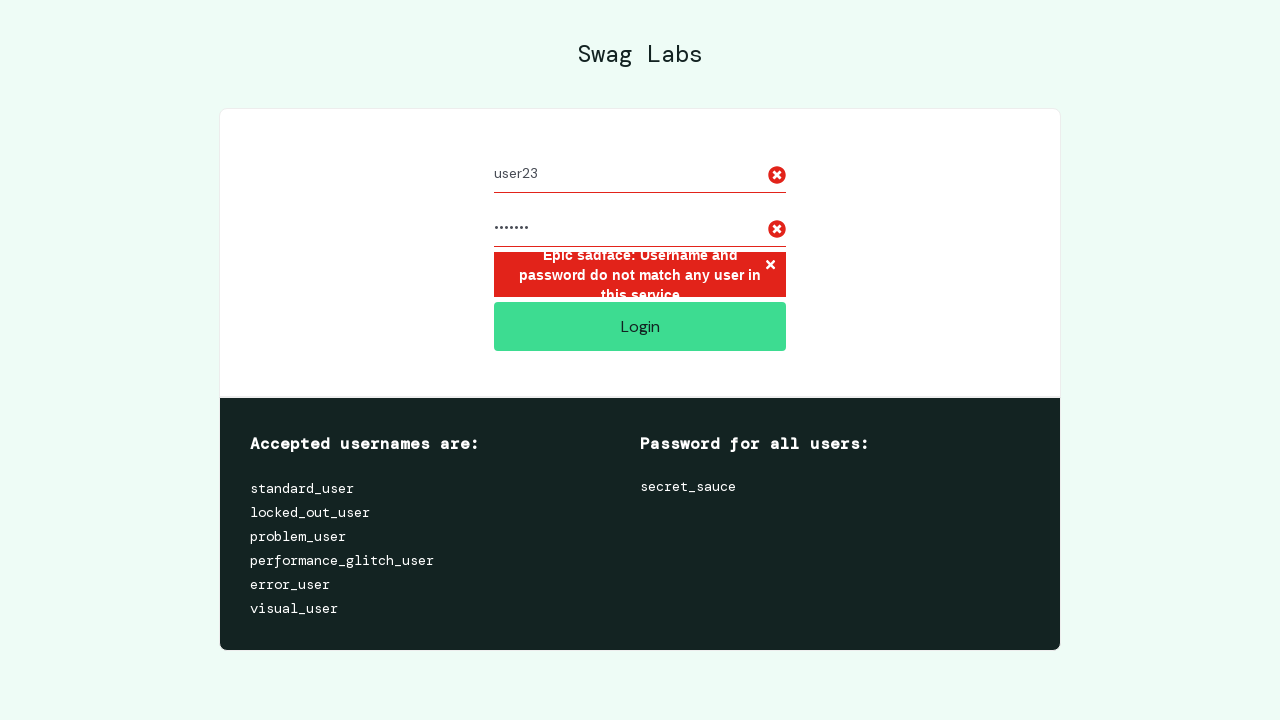